Tests dynamic button clicking sequence by clicking multiple buttons in order and verifying the completion message

Starting URL: https://testpages.eviltester.com/styled/dynamic-buttons-simple.html

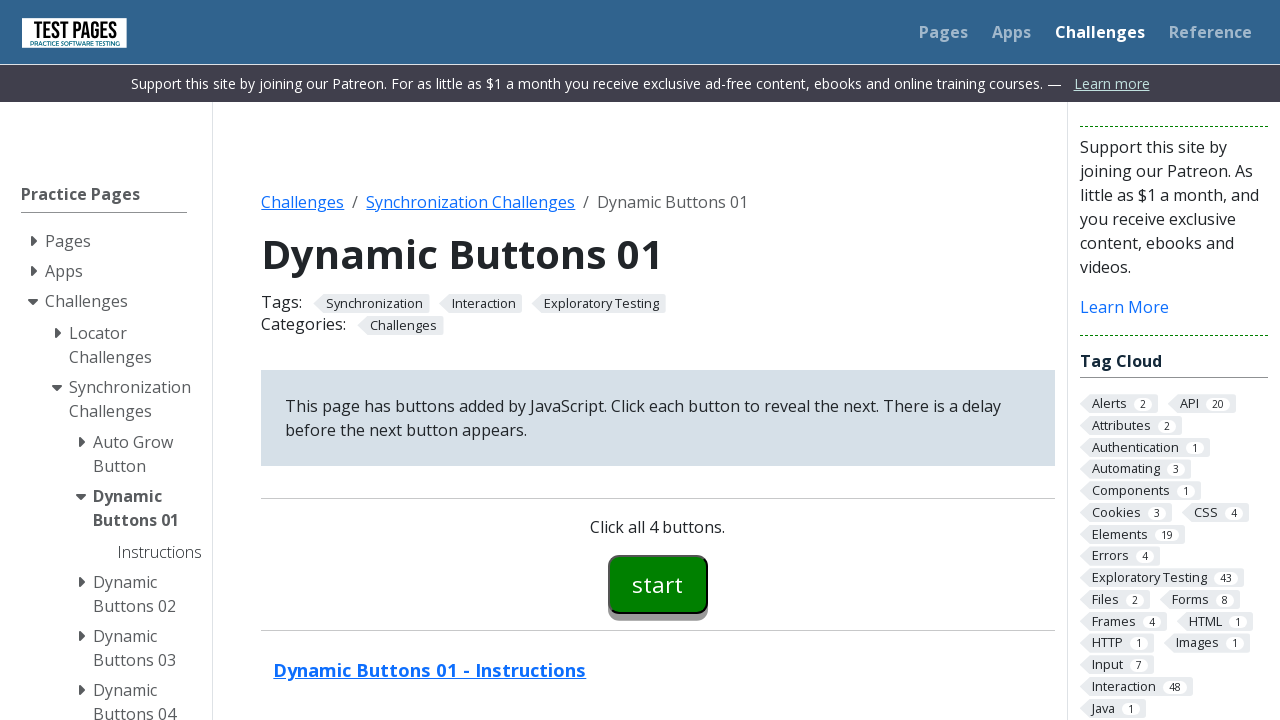

Navigated to dynamic buttons test page
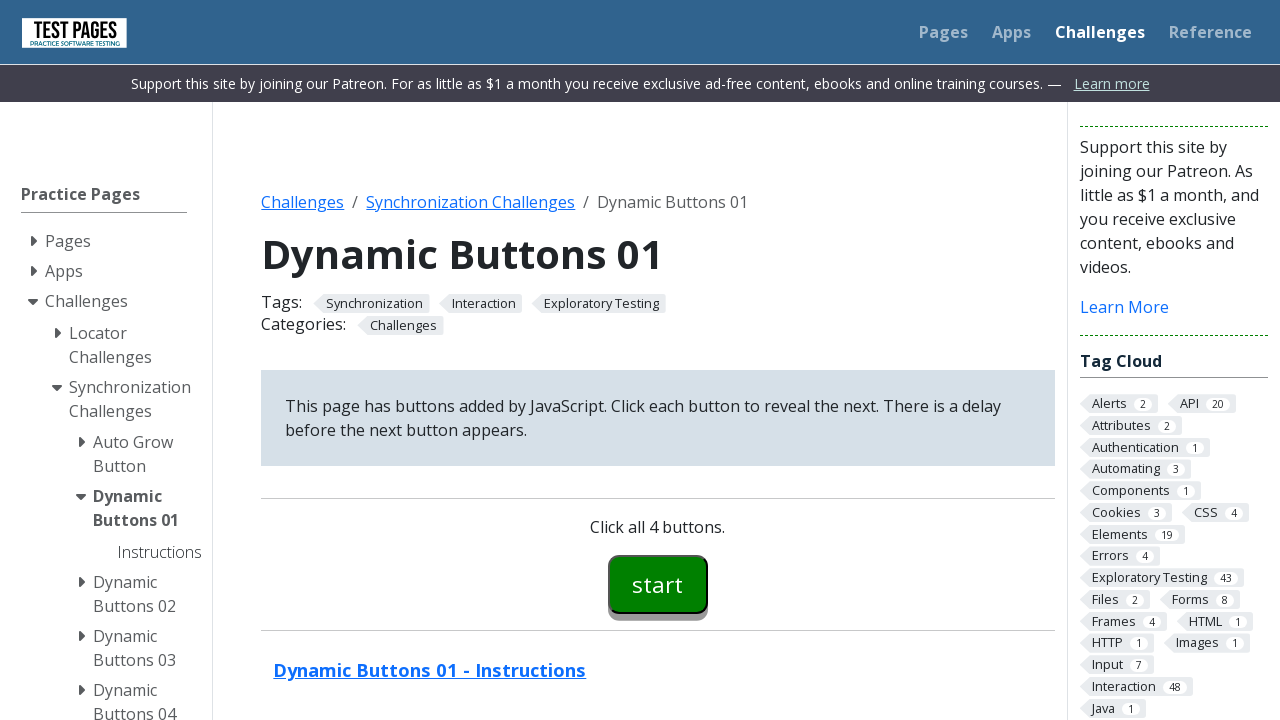

Clicked the start button (button00) at (658, 584) on #button00
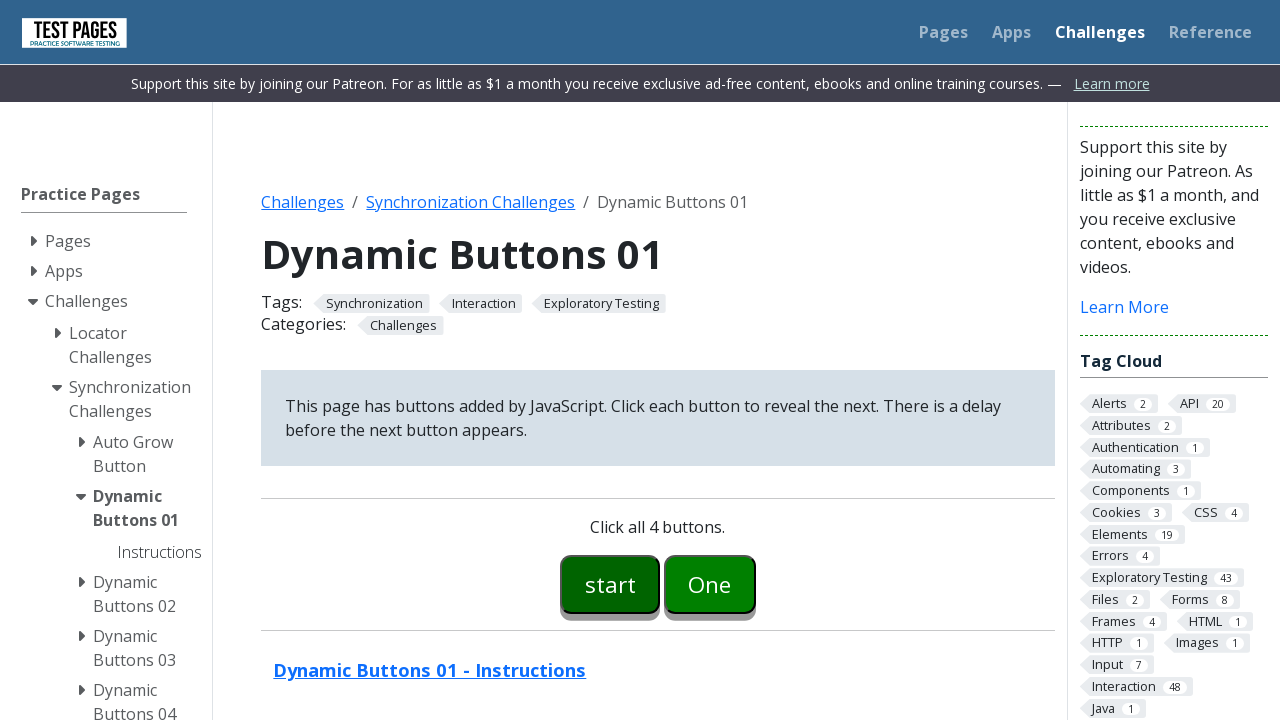

Clicked button one (button01) at (710, 584) on #button01
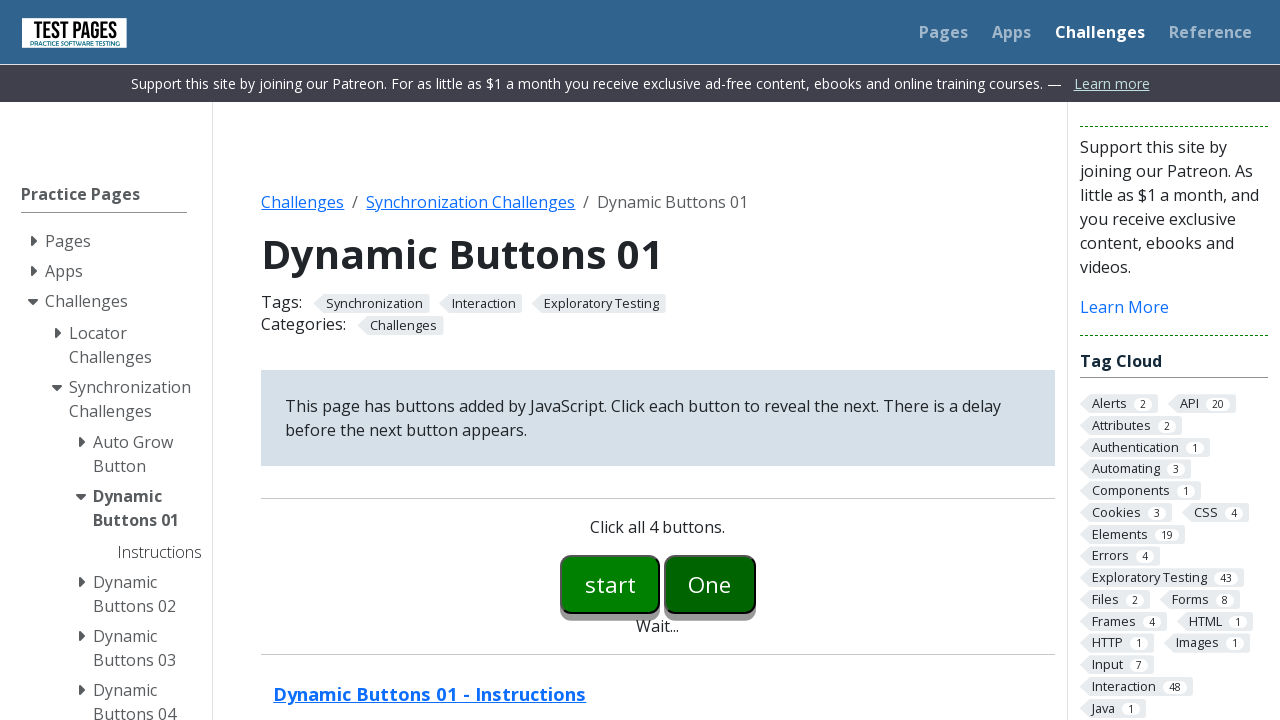

Clicked button two (button02) at (756, 584) on #button02
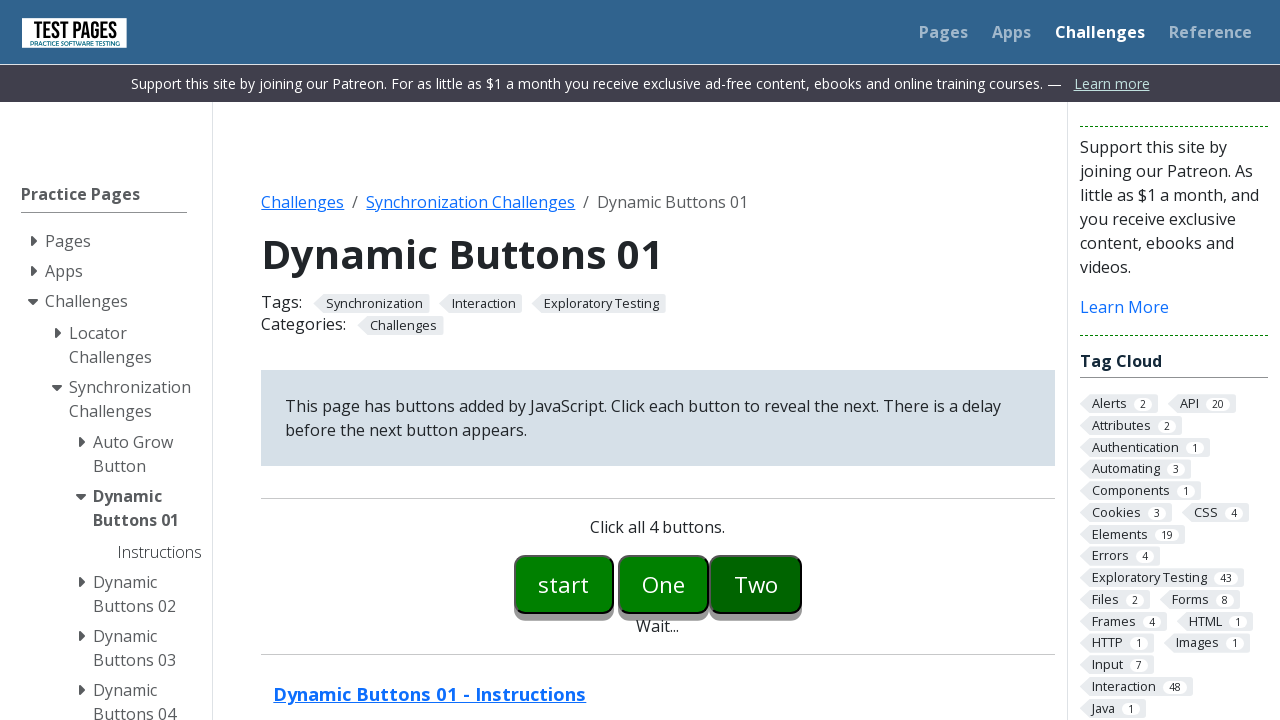

Clicked button three (button03) at (802, 584) on #button03
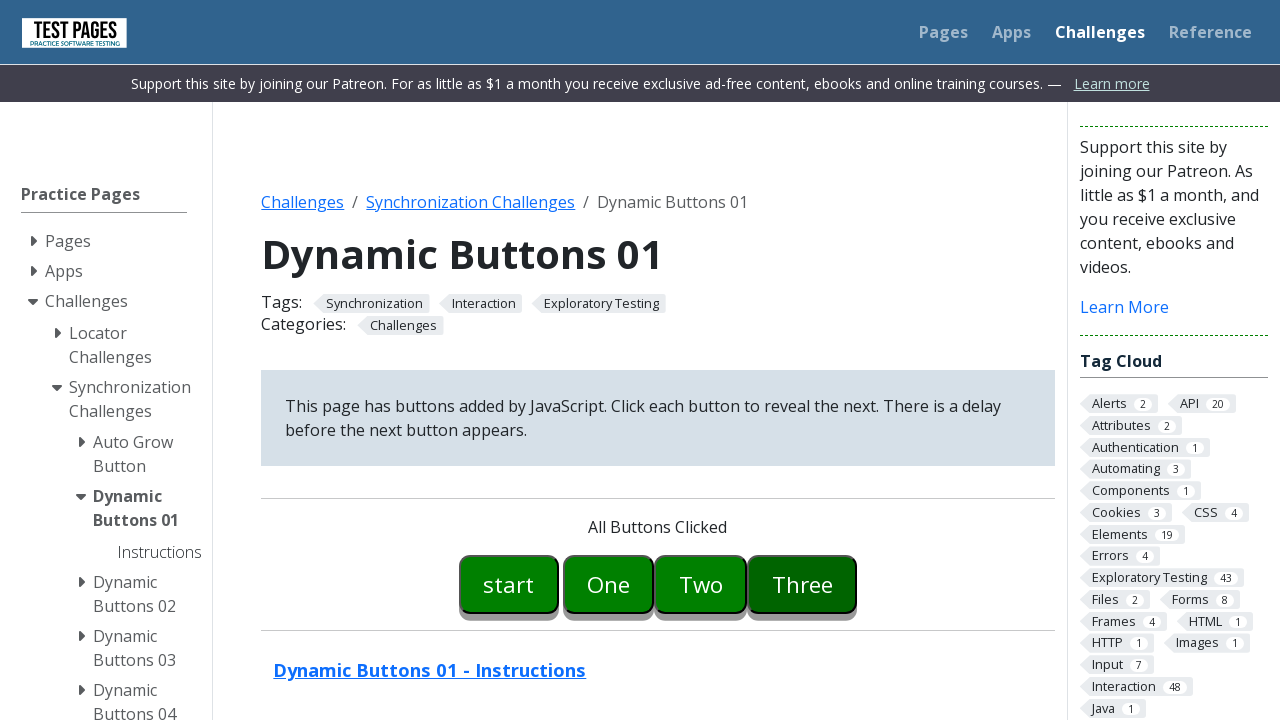

Located the completion message element
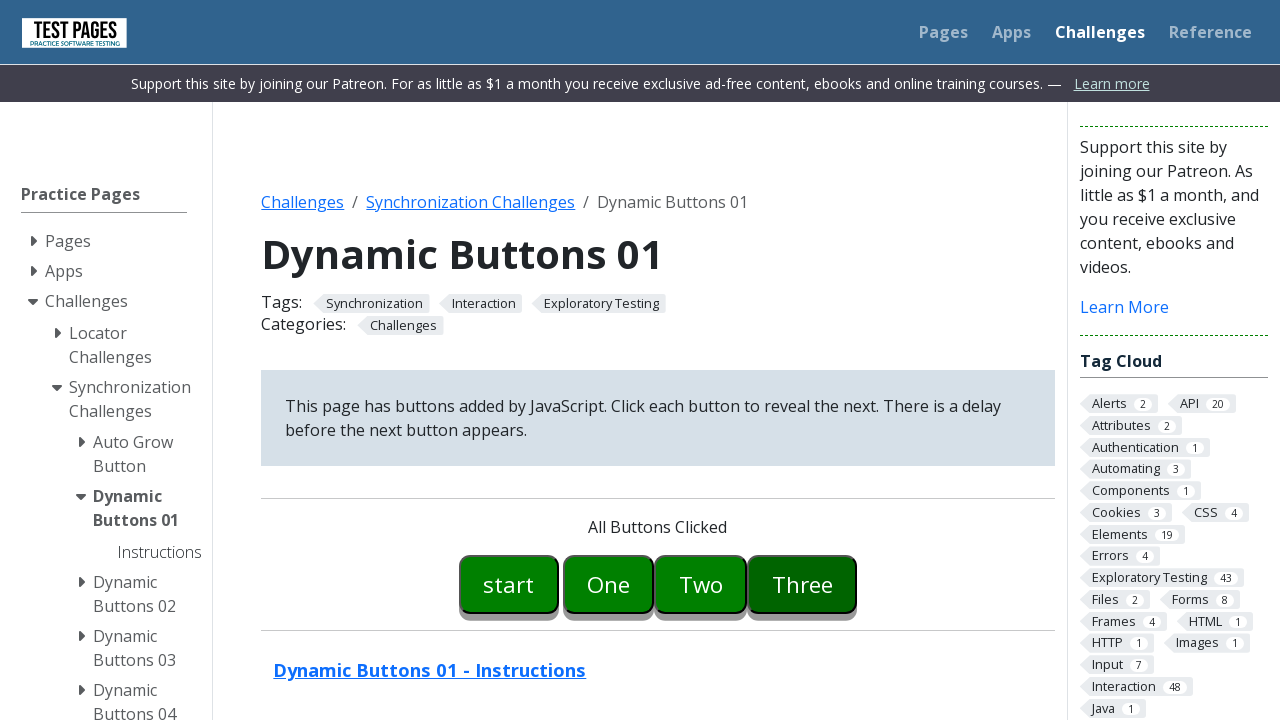

Verified completion message displays 'All Buttons Clicked'
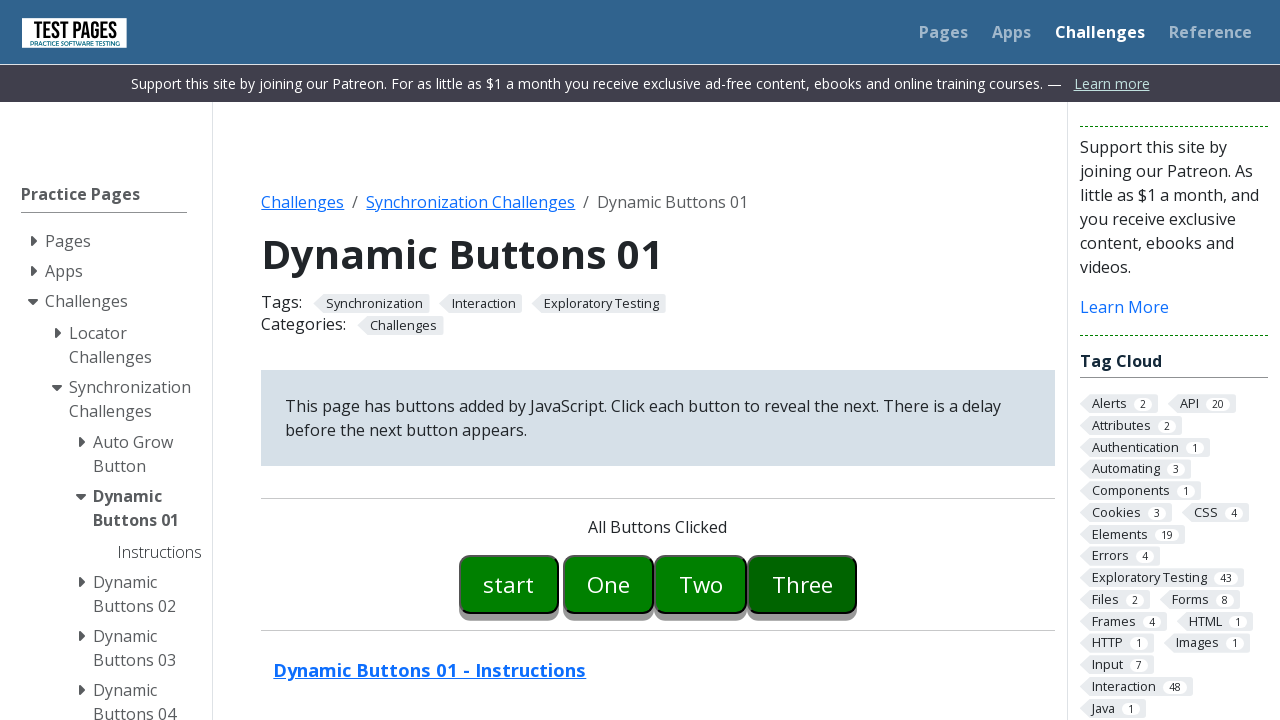

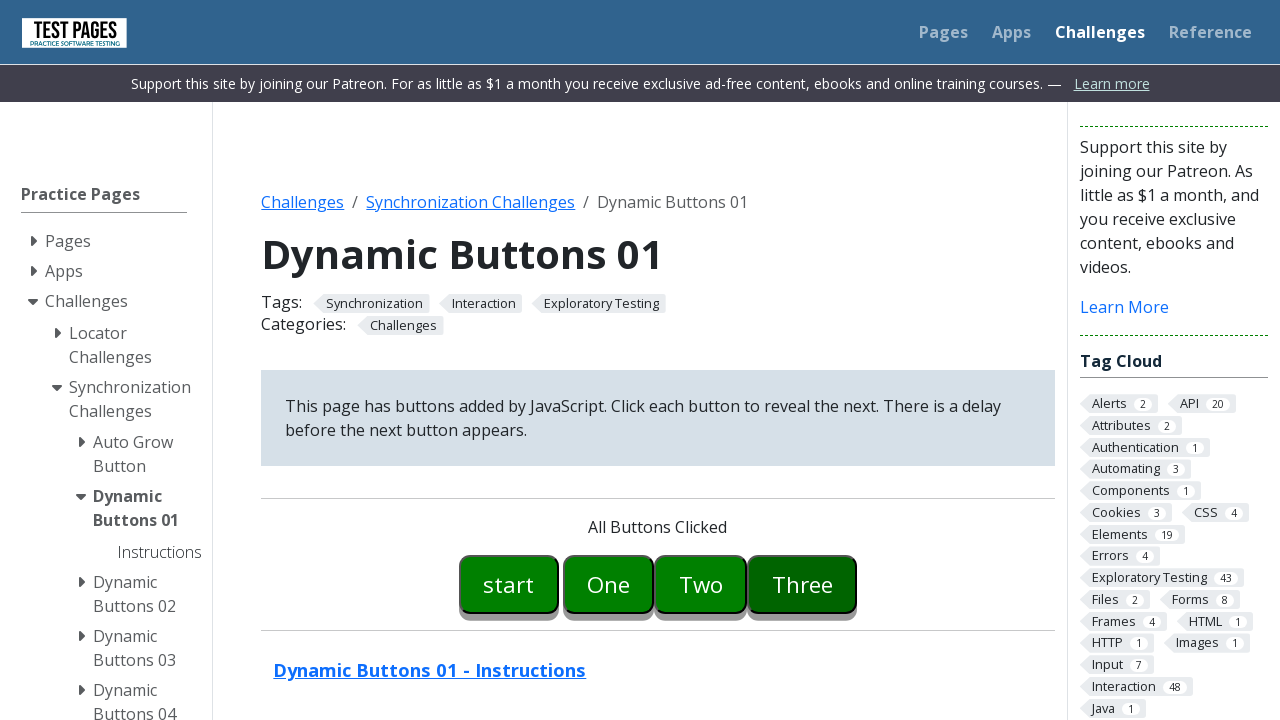